Tests dynamic loading where an element is created after clicking start button

Starting URL: http://the-internet.herokuapp.com/dynamic_loading/2

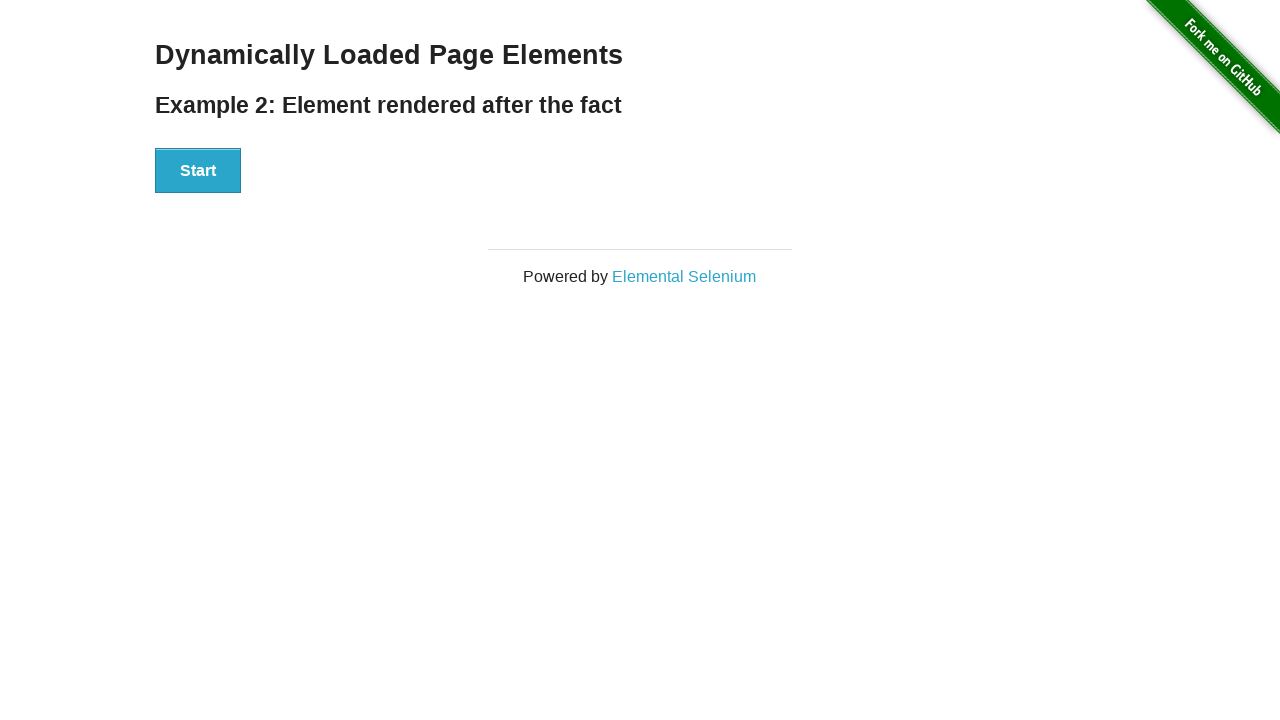

Clicked start button to trigger dynamic element creation at (198, 171) on xpath=//div[@id='start']/button
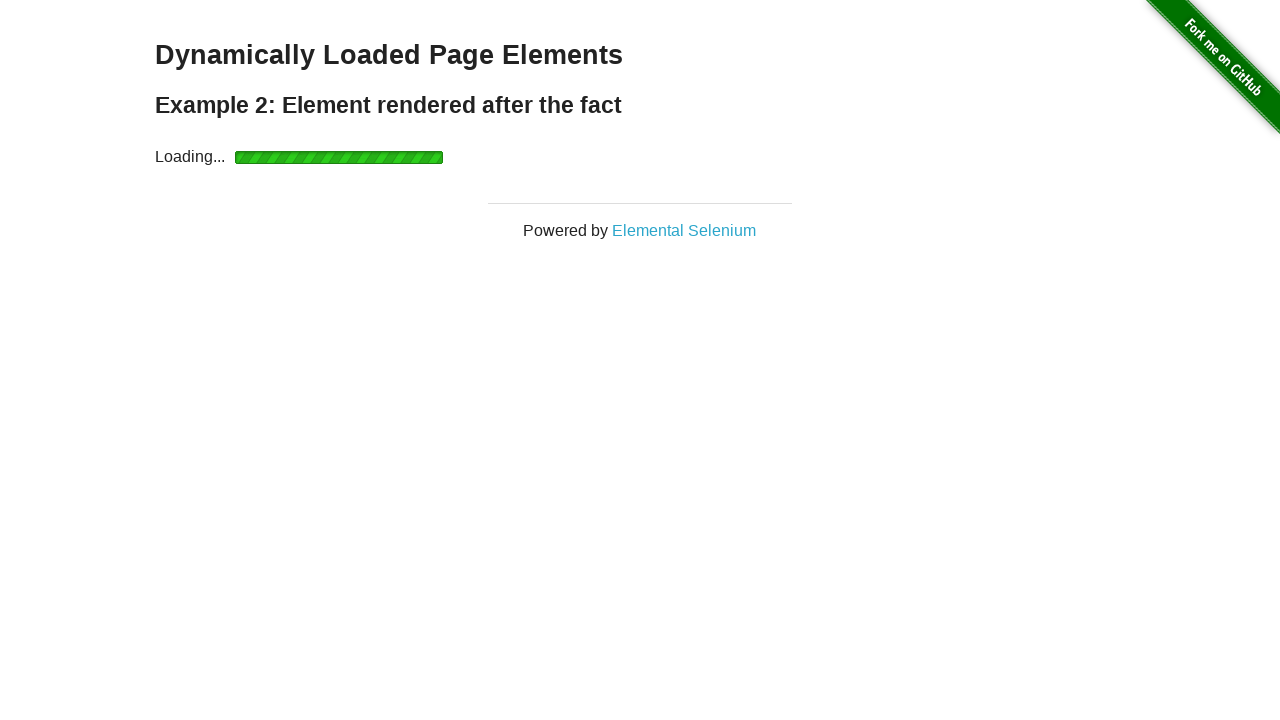

Waited for dynamically created element to appear with text 'Hello World!'
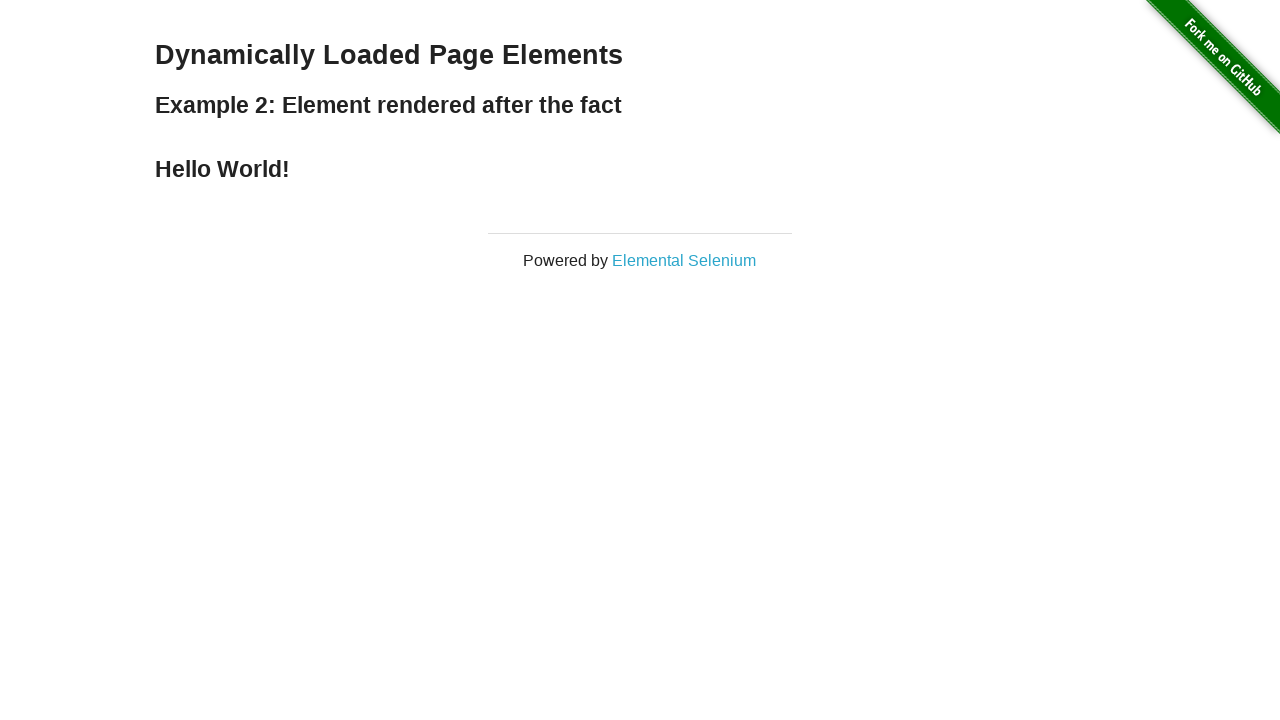

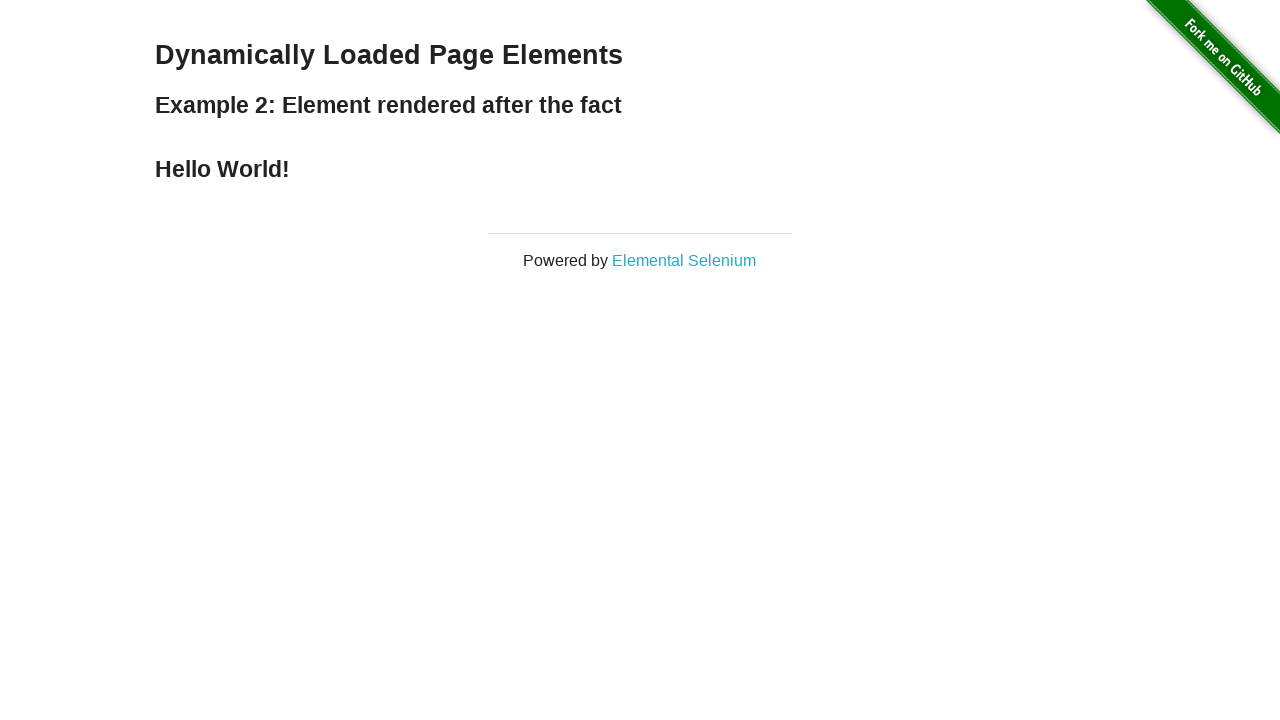